Tests handling a JavaScript prompt popup by switching to an iframe, clicking a button to trigger the prompt, entering text, and accepting the alert

Starting URL: https://www.w3schools.com/jsref/tryit.asp?filename=tryjsref_prompt

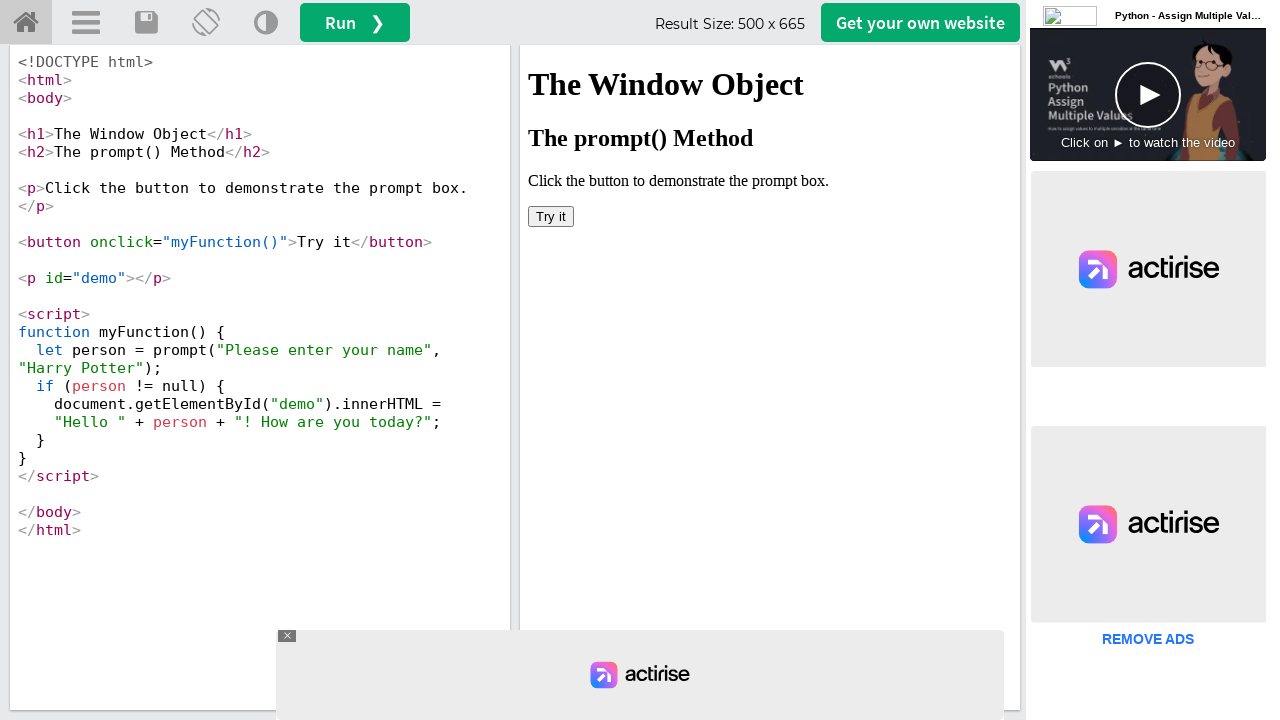

Located iframe with id 'iframeResult'
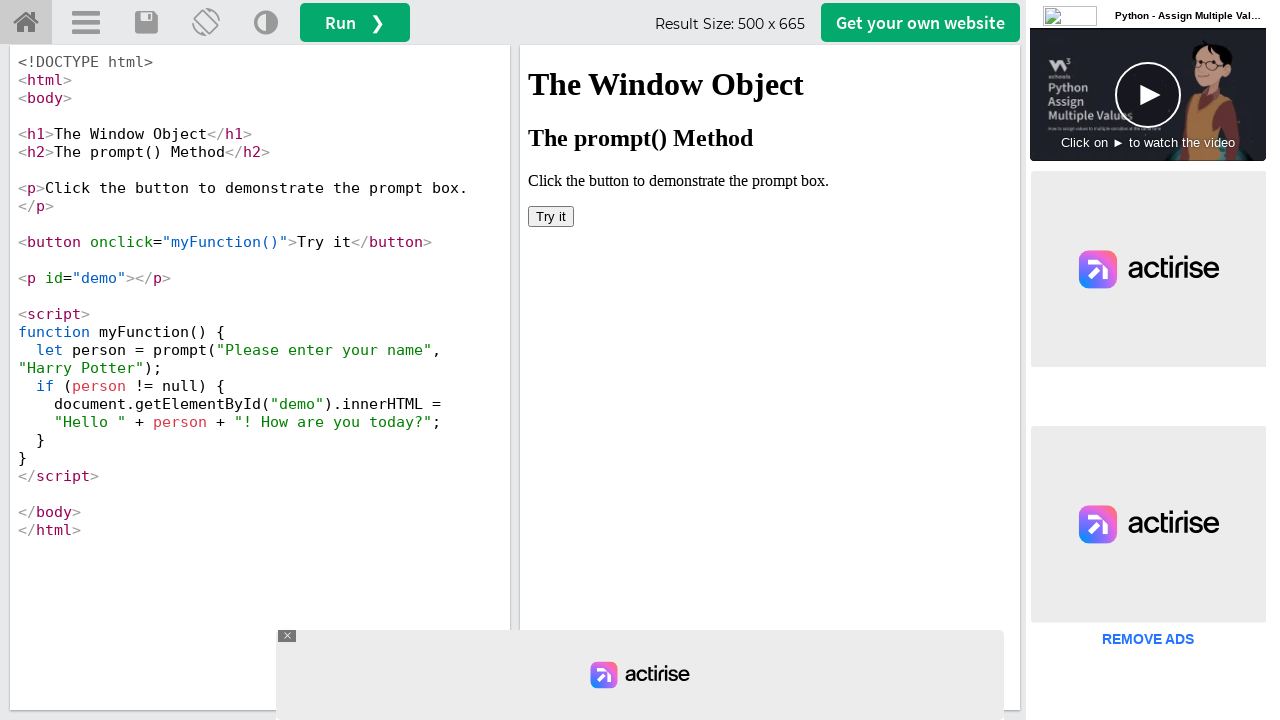

Clicked 'Try it' button to trigger prompt popup at (551, 216) on #iframeResult >> internal:control=enter-frame >> xpath=//button[text()='Try it']
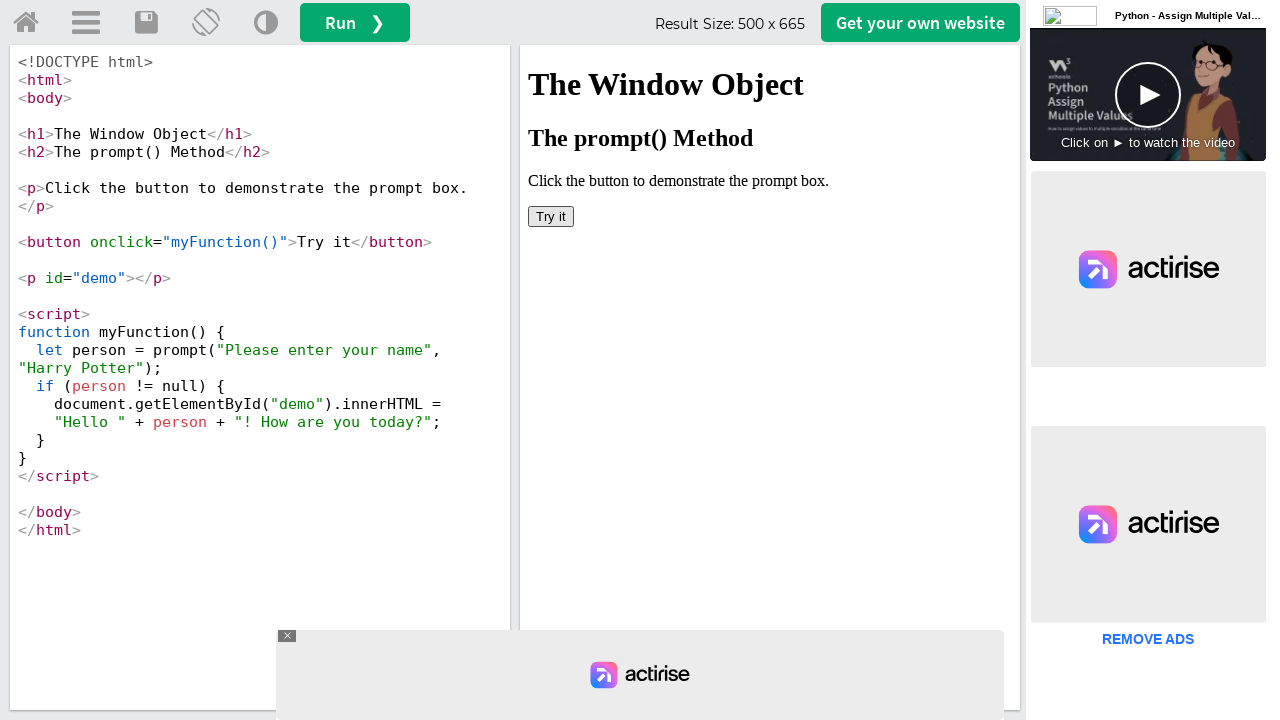

Set up dialog handler to accept prompts with text 'Honey'
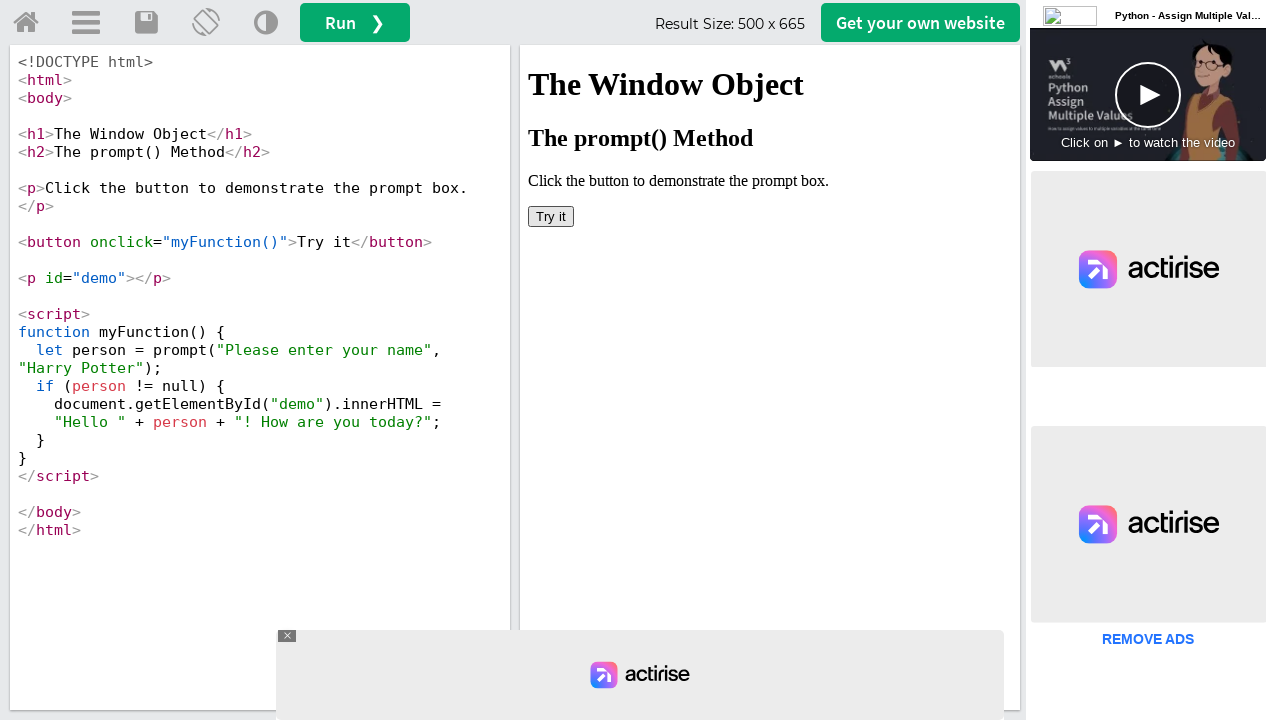

Clicked 'Try it' button again to trigger prompt with handler active at (551, 216) on #iframeResult >> internal:control=enter-frame >> xpath=//button[text()='Try it']
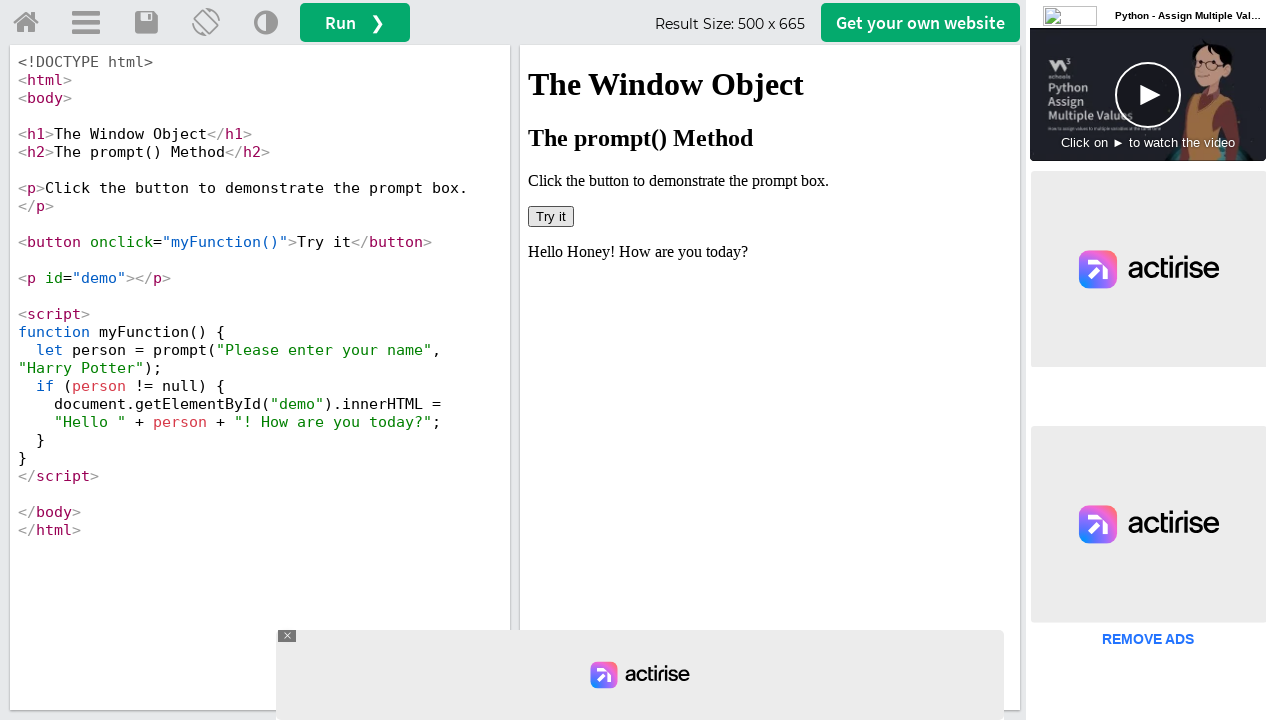

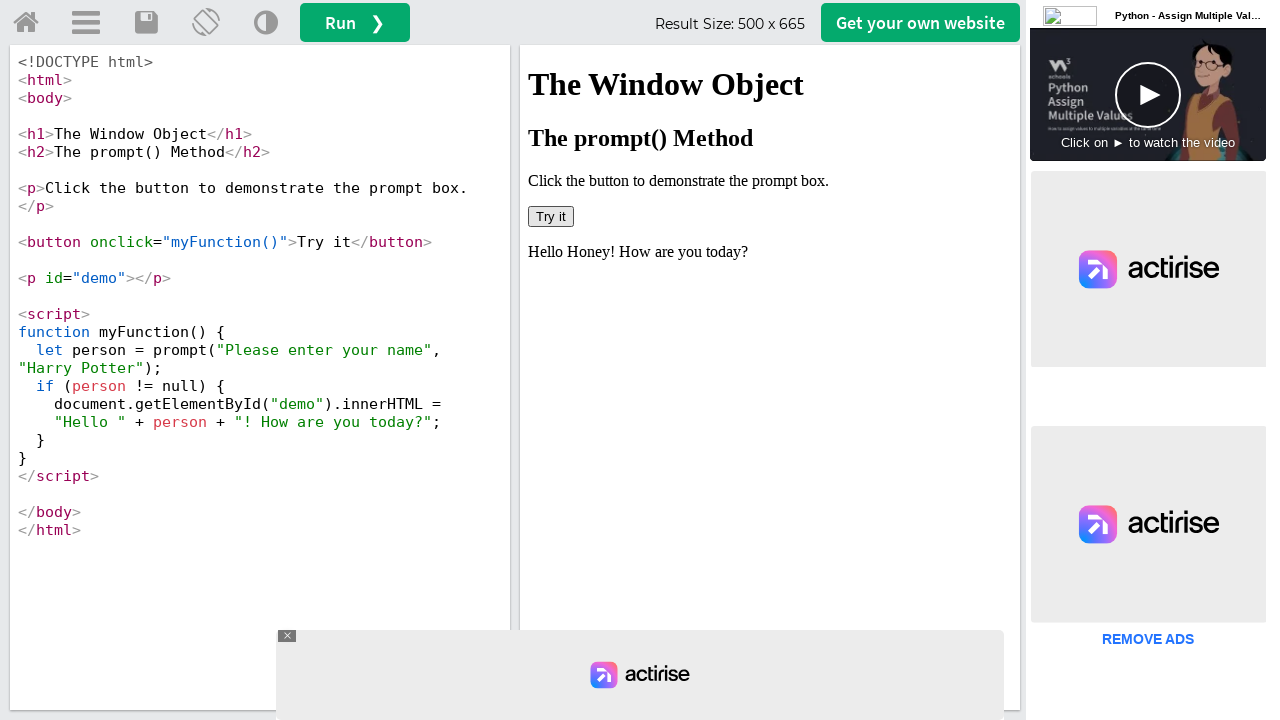